Navigates to the Rahul Shetty Academy Selenium Practice offers page and verifies that the product table with items loads correctly

Starting URL: https://rahulshettyacademy.com/seleniumPractise/#/offers

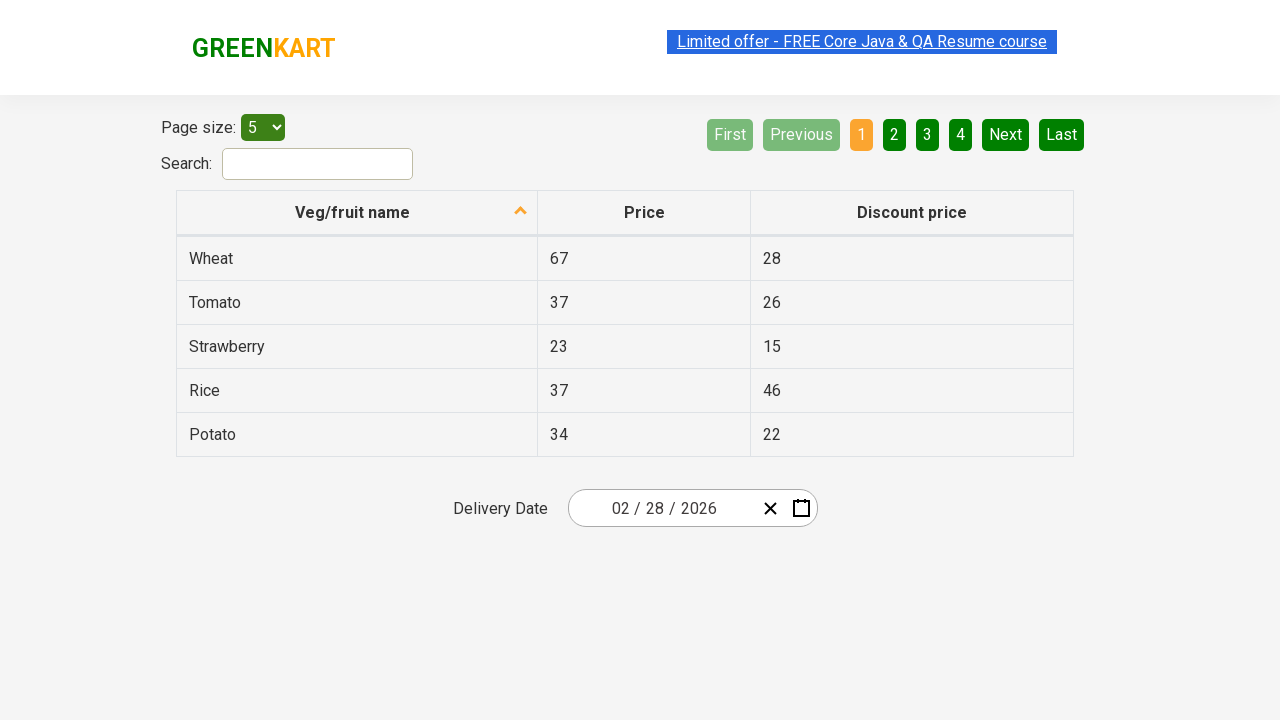

Waited for product table cells to load
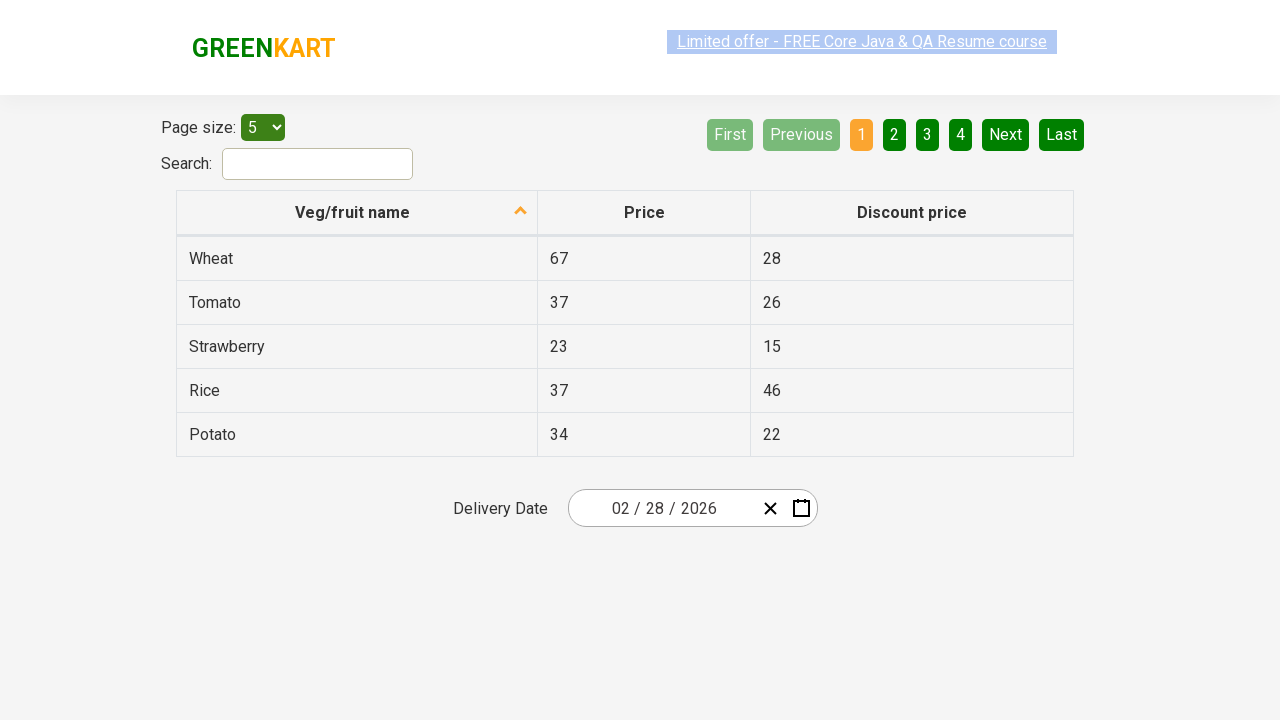

Verified table rows are present in the product table
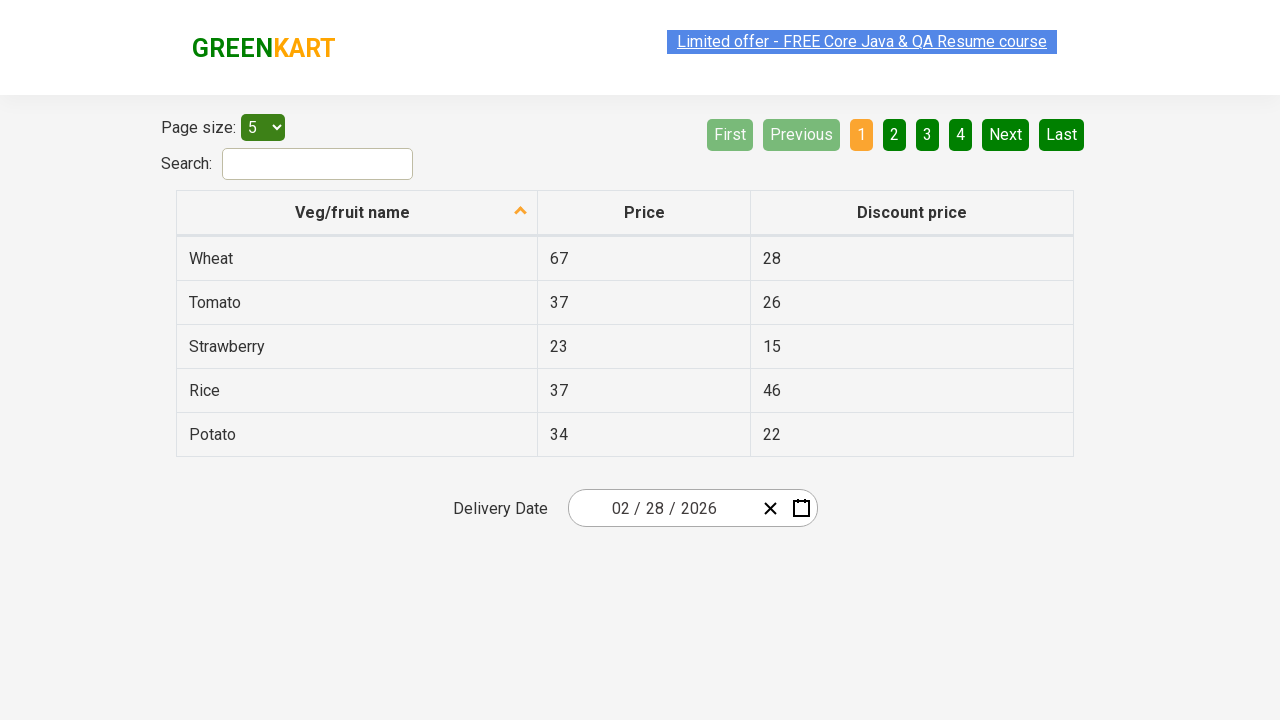

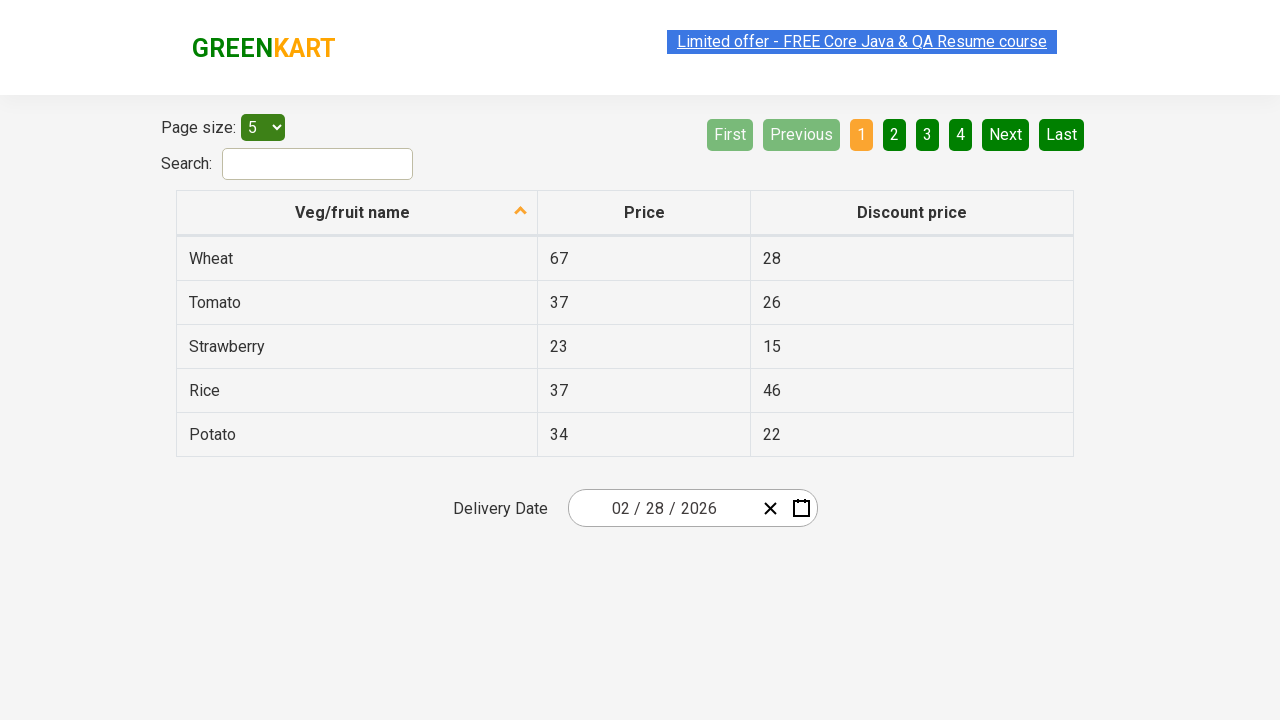